Tests a web form by verifying the page title, filling a text input with "Selenium", clicking the submit button, and verifying the success message.

Starting URL: https://www.selenium.dev/selenium/web/web-form.html

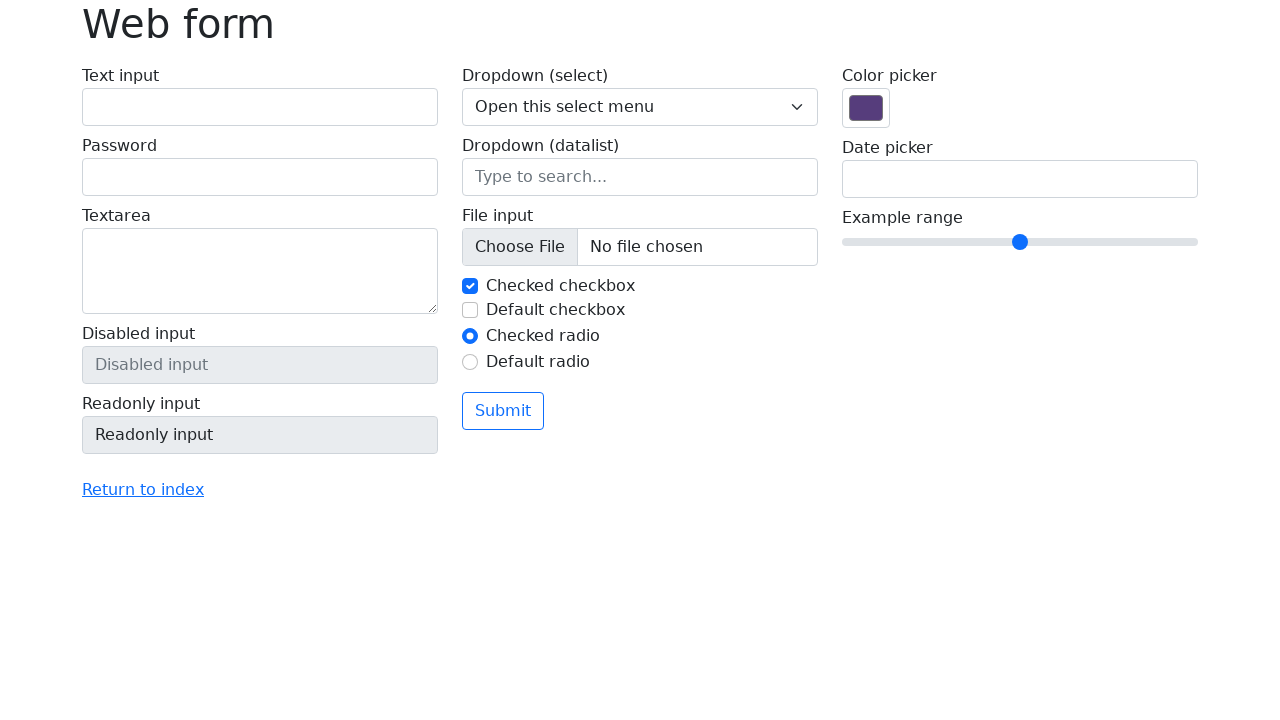

Verified page title is 'Web form'
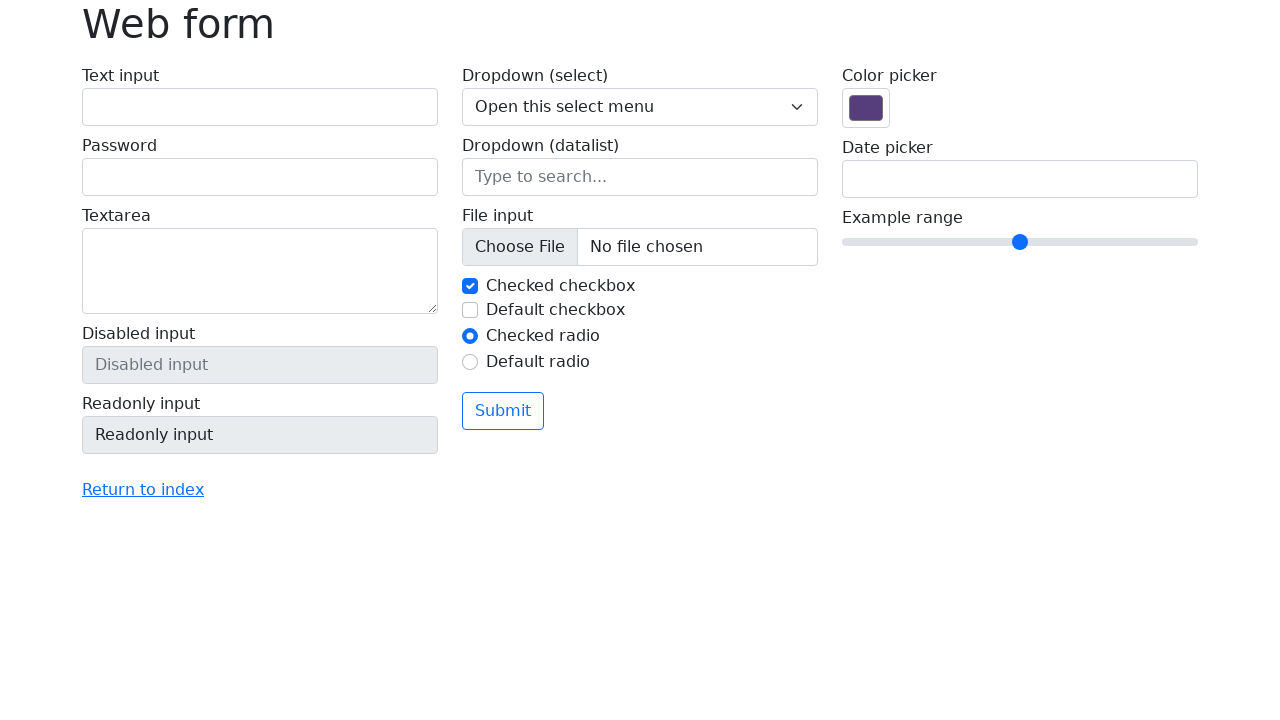

Filled text input with 'Selenium' on input[name='my-text']
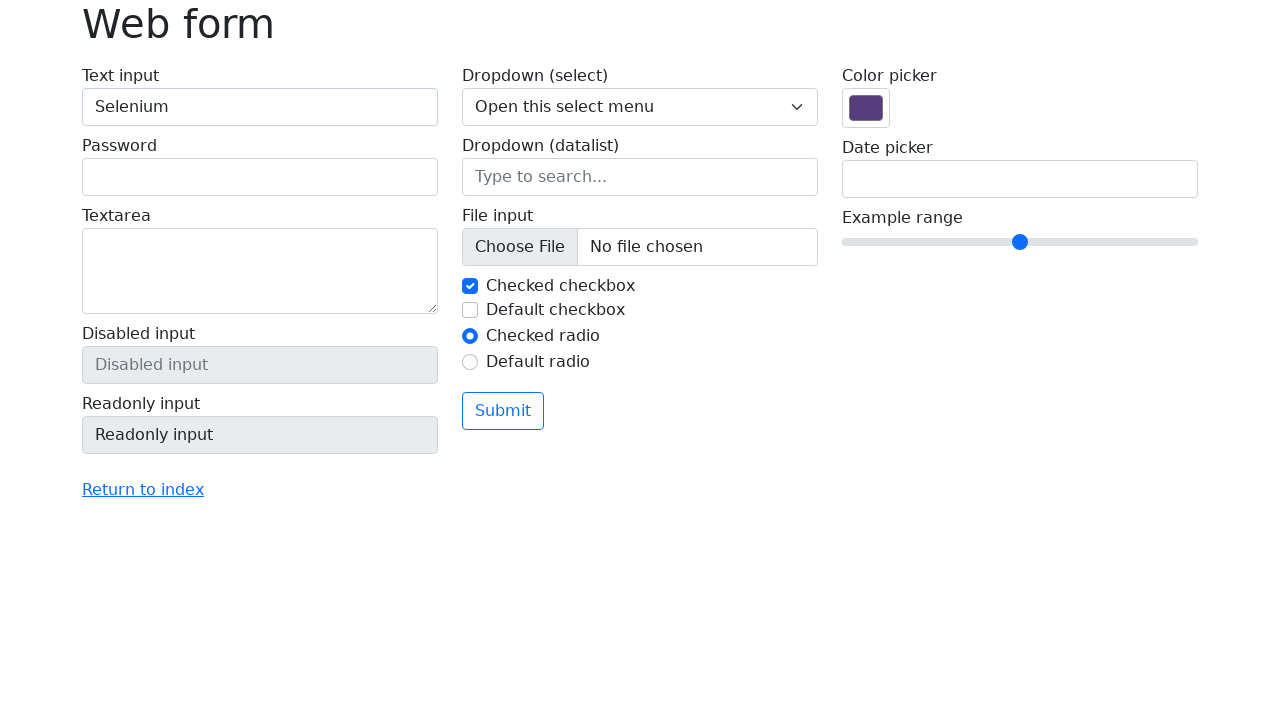

Clicked the submit button at (503, 411) on button
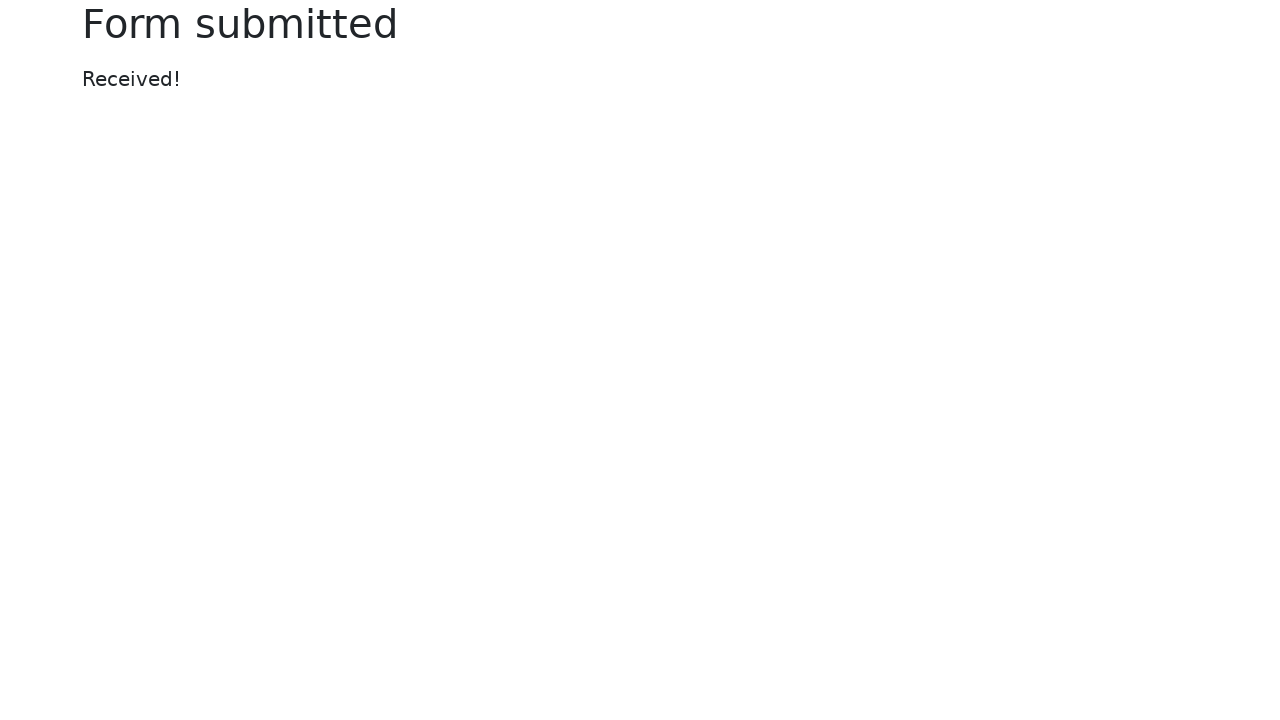

Success message element appeared
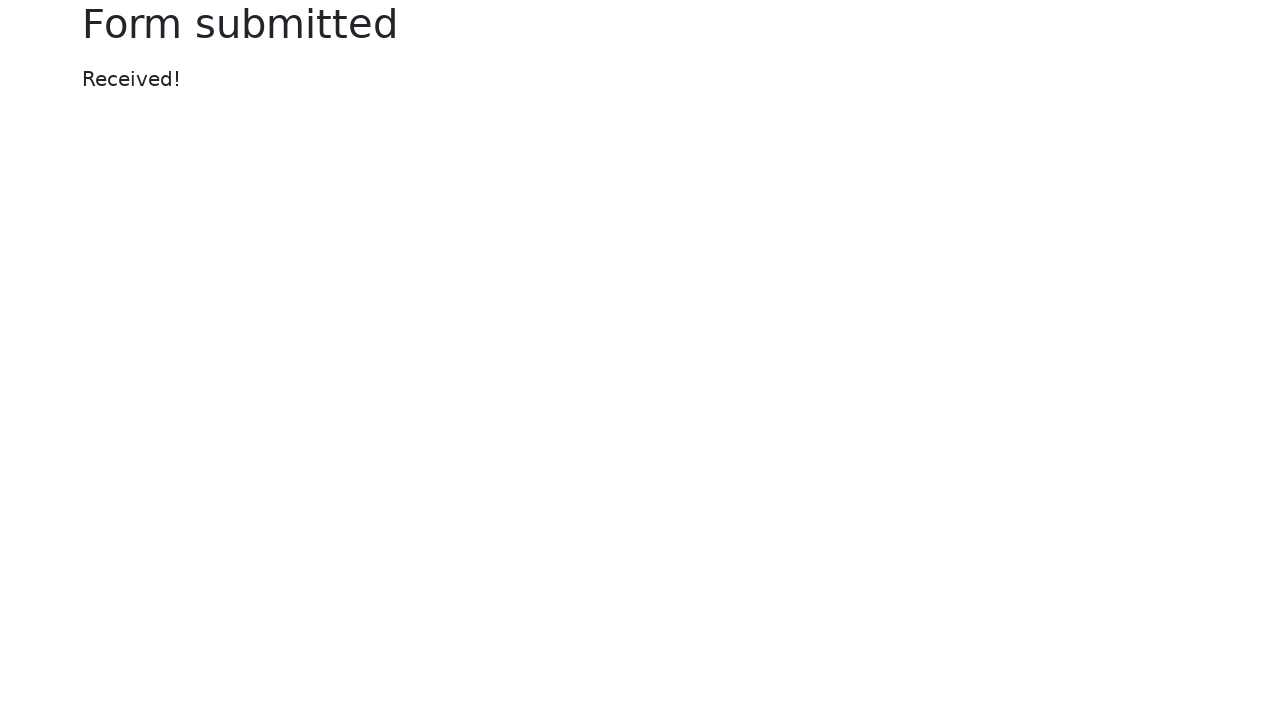

Verified success message displays 'Received!'
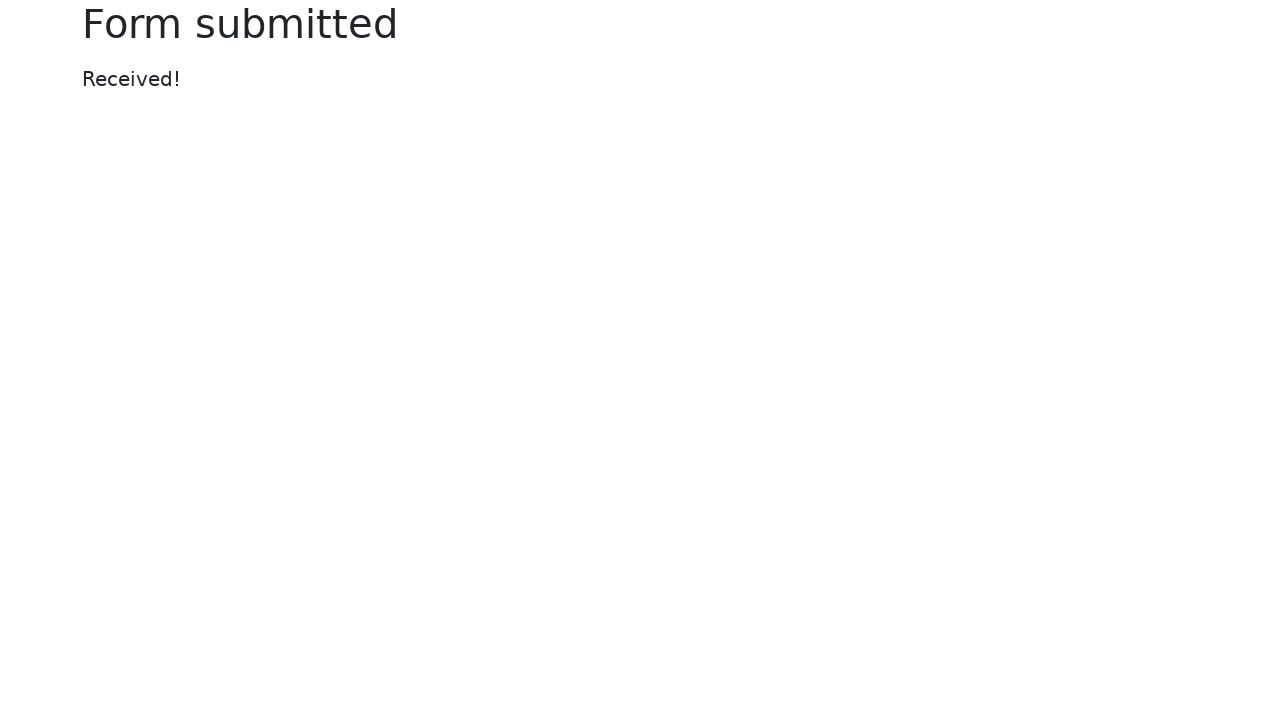

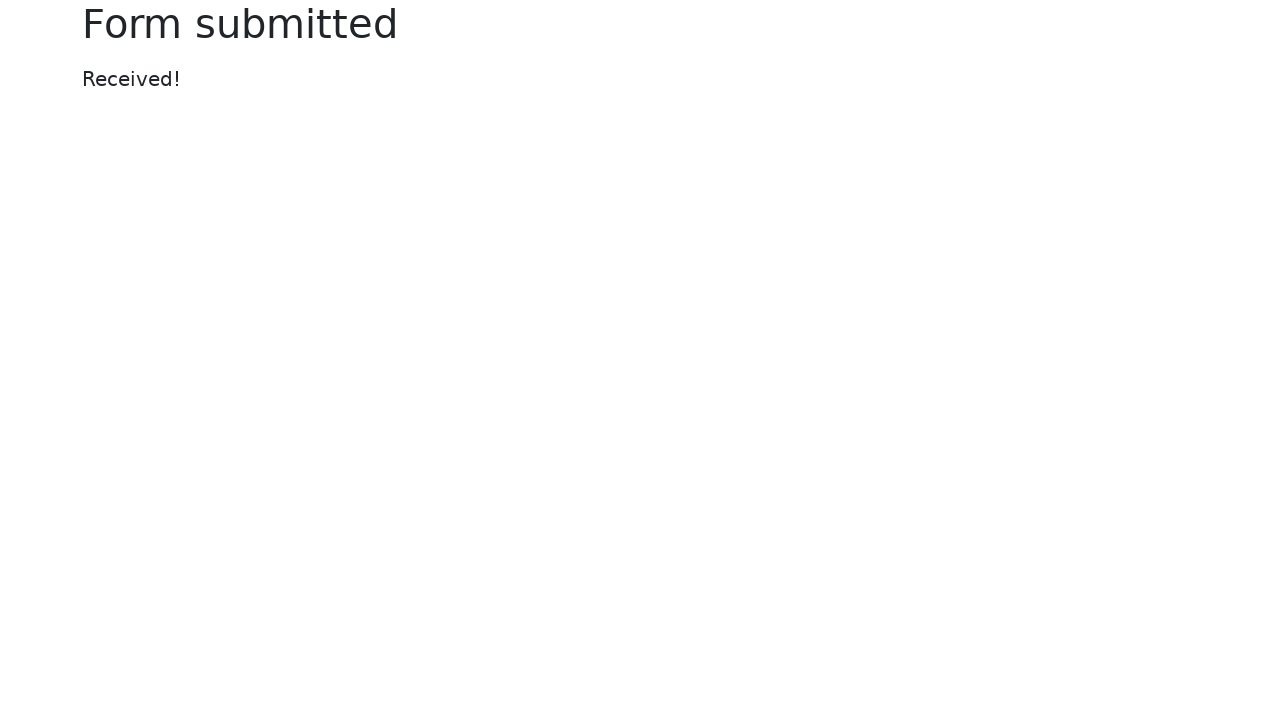